Navigates to iLovePDF's split PDF tool page, maximizes the window, and clicks on an element (likely a file upload or tool selection button)

Starting URL: https://www.ilovepdf.com/split_pdf

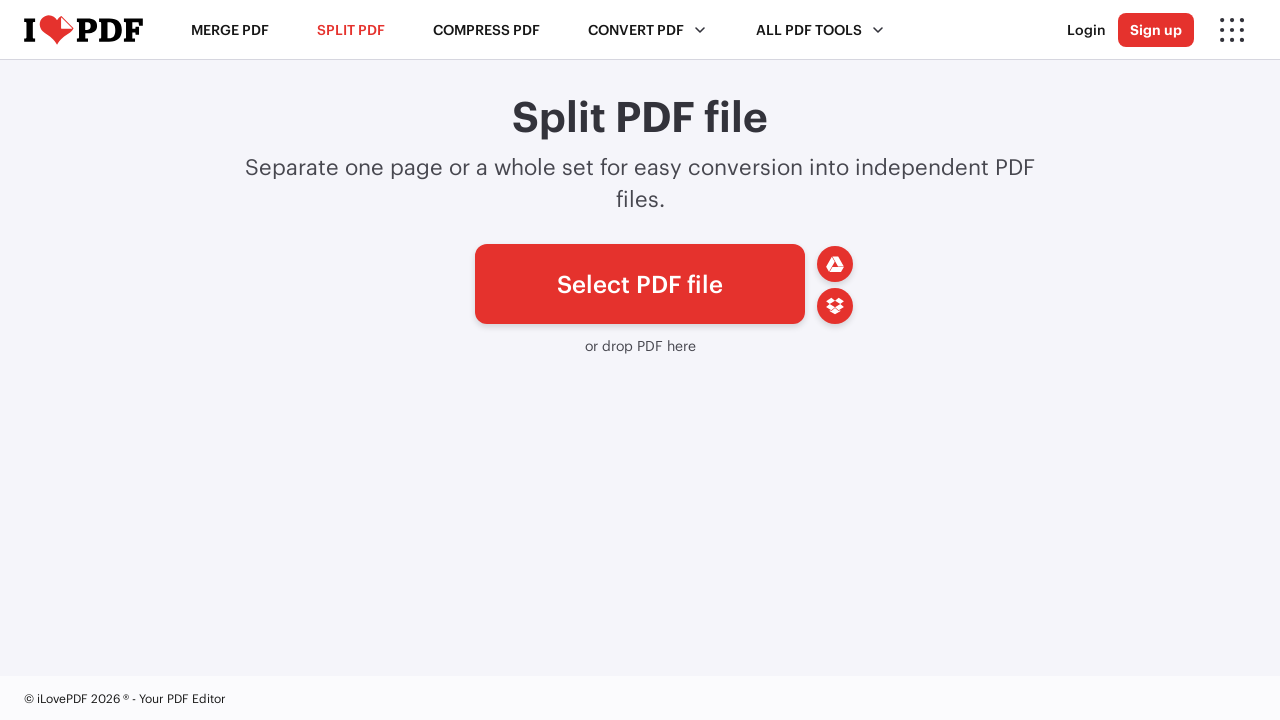

Navigated to iLovePDF split PDF tool page
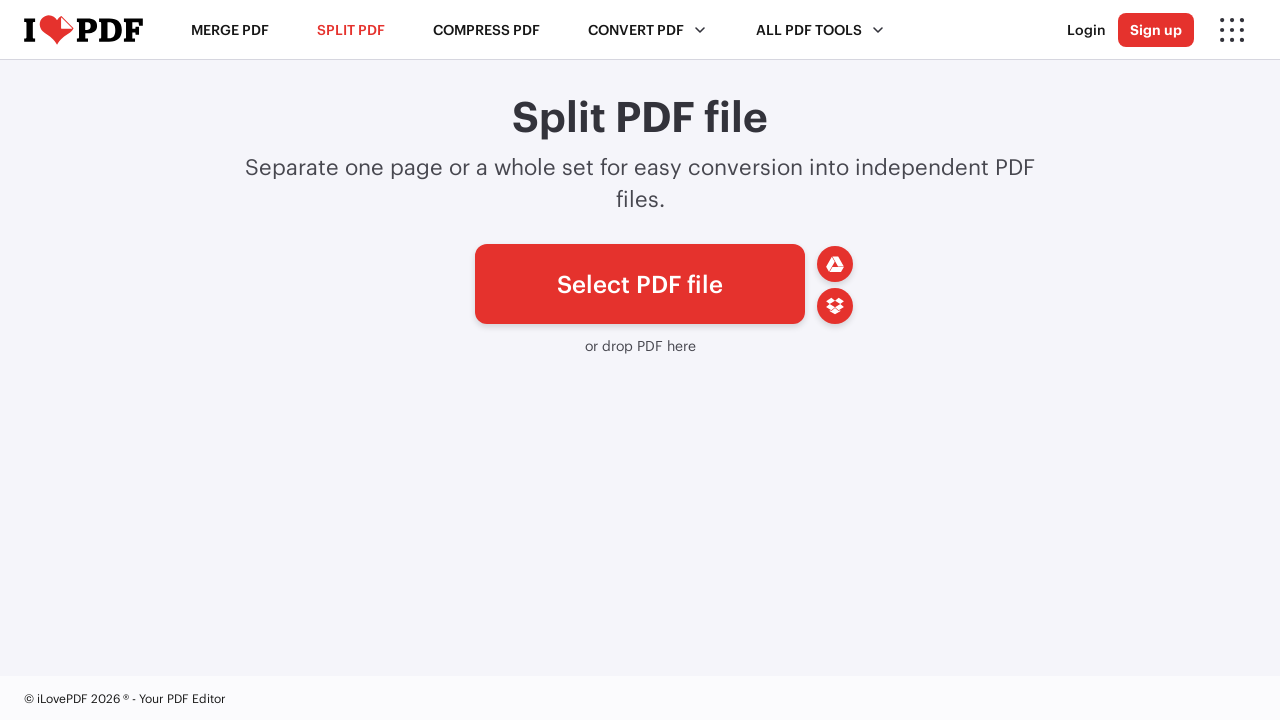

Maximized the browser window
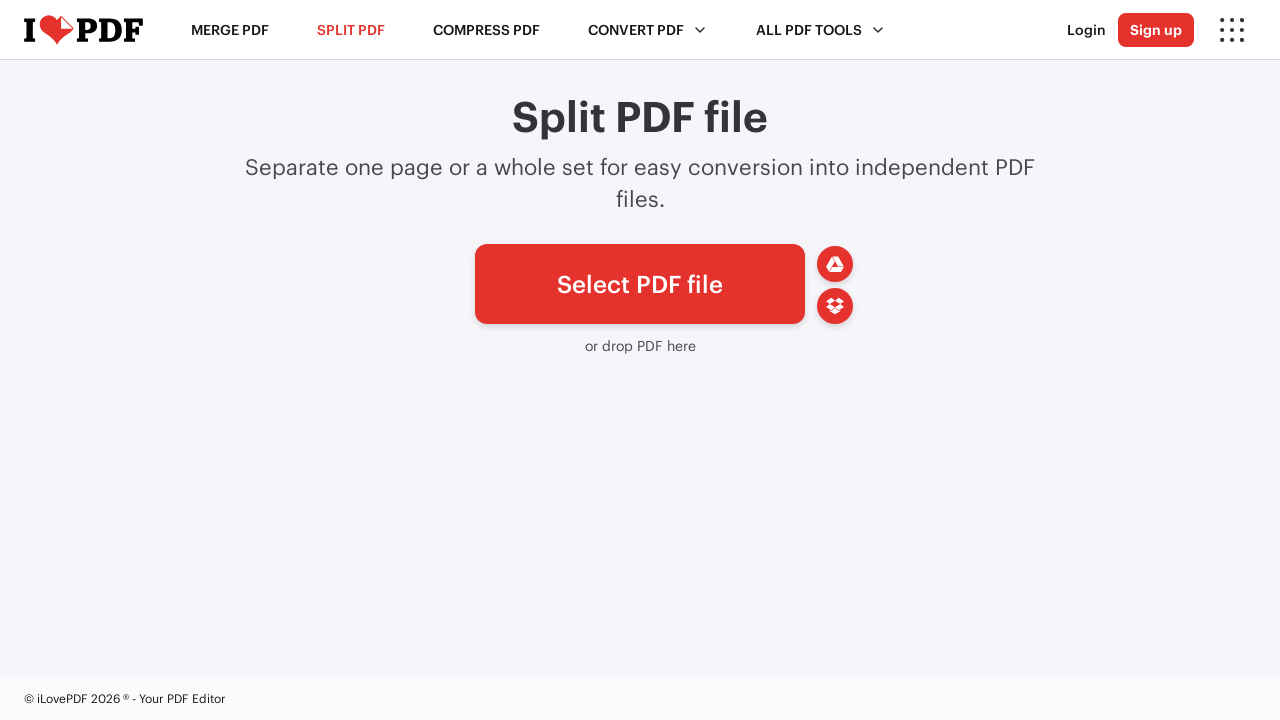

Clicked on header element (file upload or tool selection button) at (640, 284) on xpath=/html/body/div[1]/div[1]/div[1]/div[4]/a/span
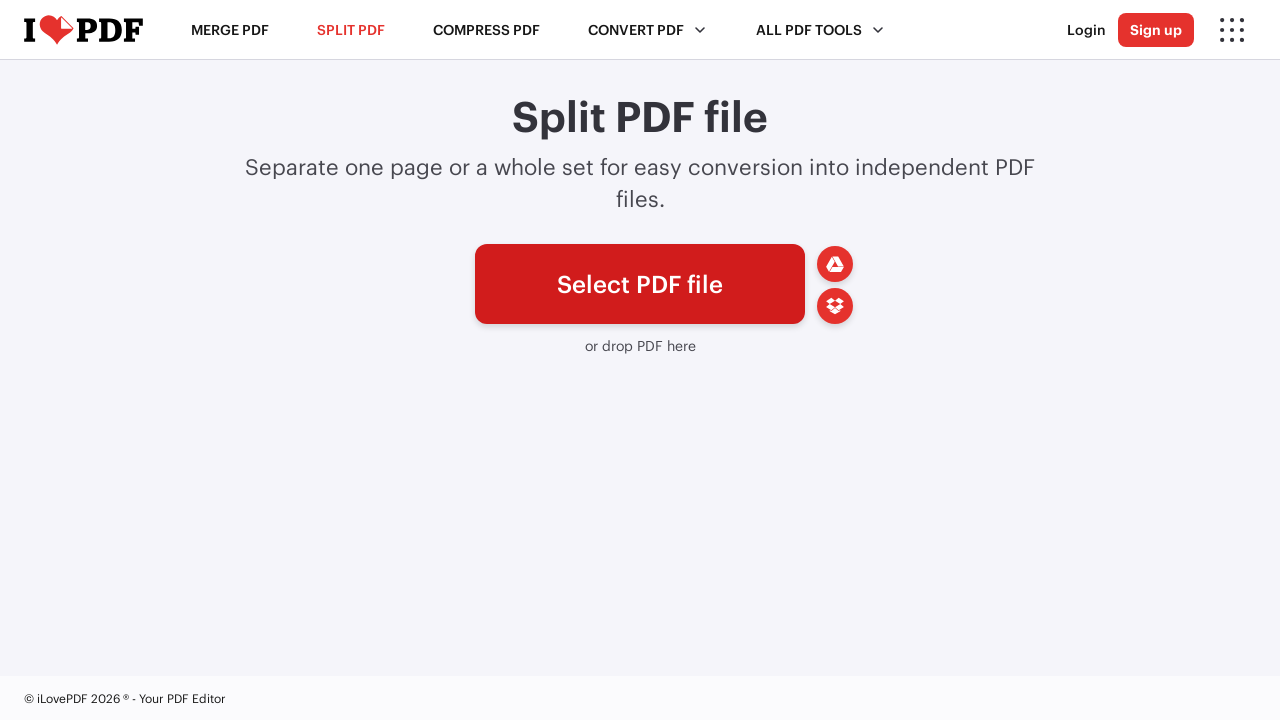

Waited for network idle state
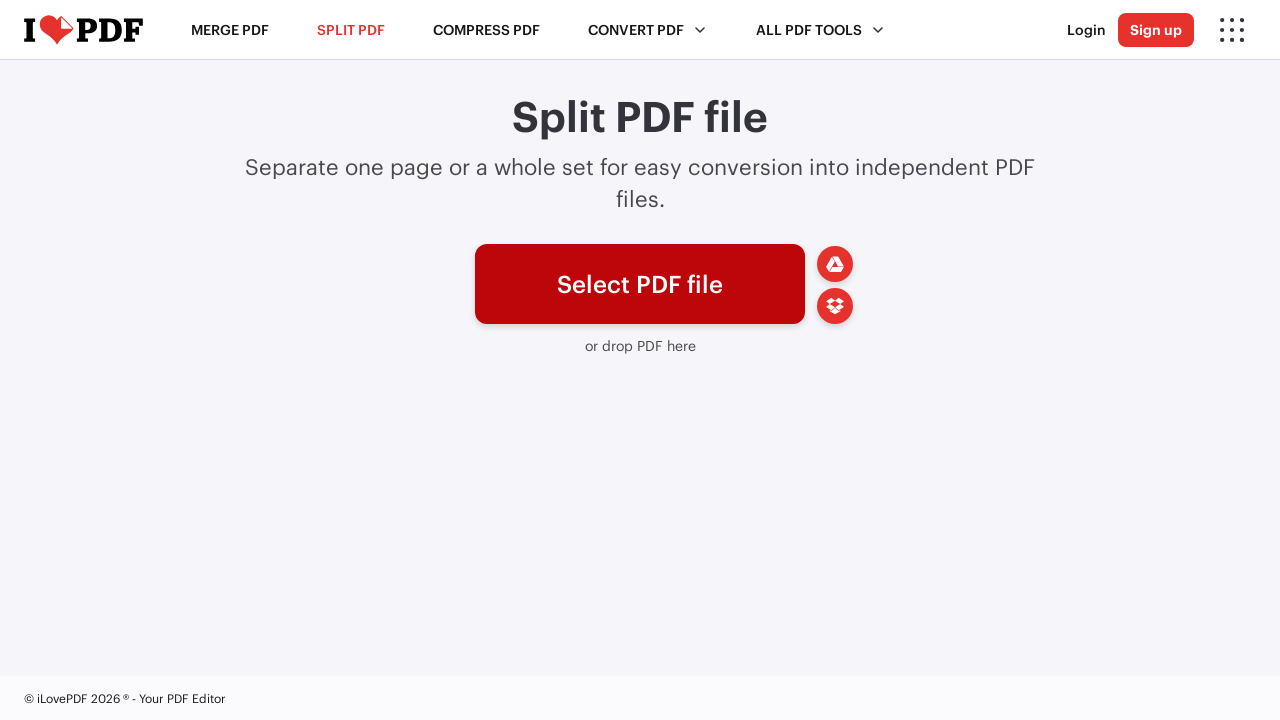

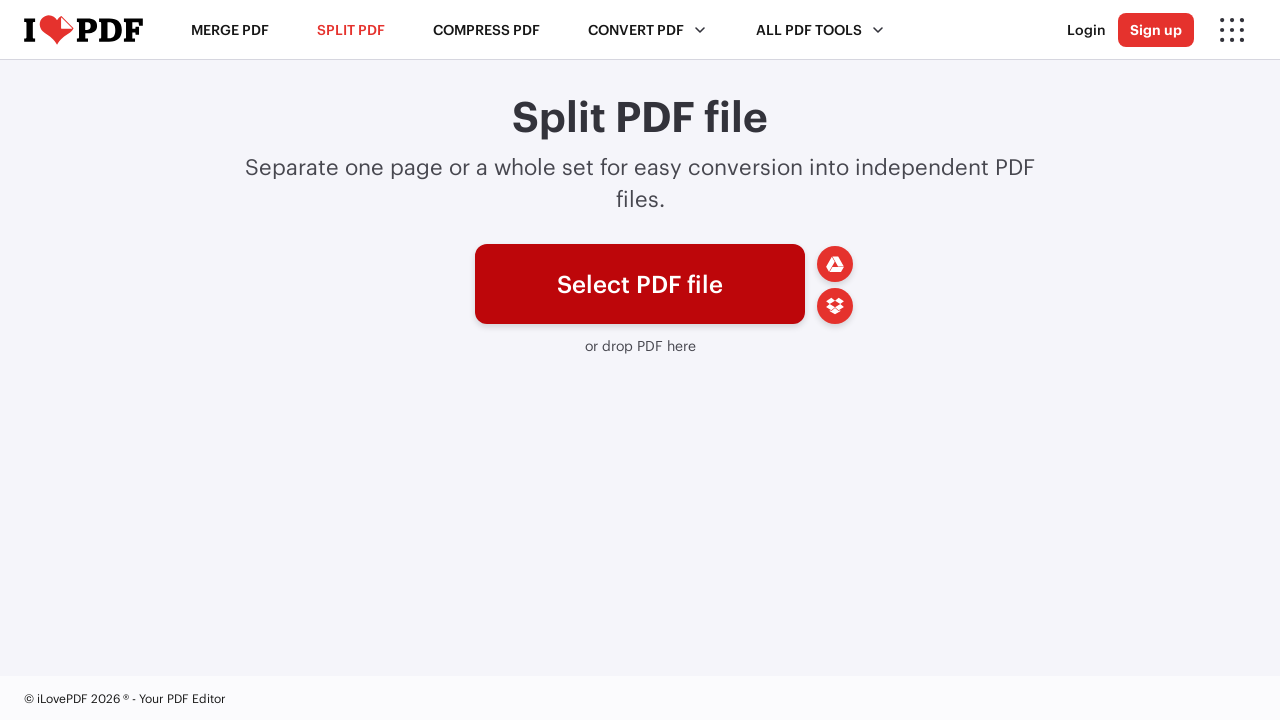